Navigates to the WebdriverIO main page and verifies that the page has the correct title containing the framework name and description.

Starting URL: https://webdriver.io/

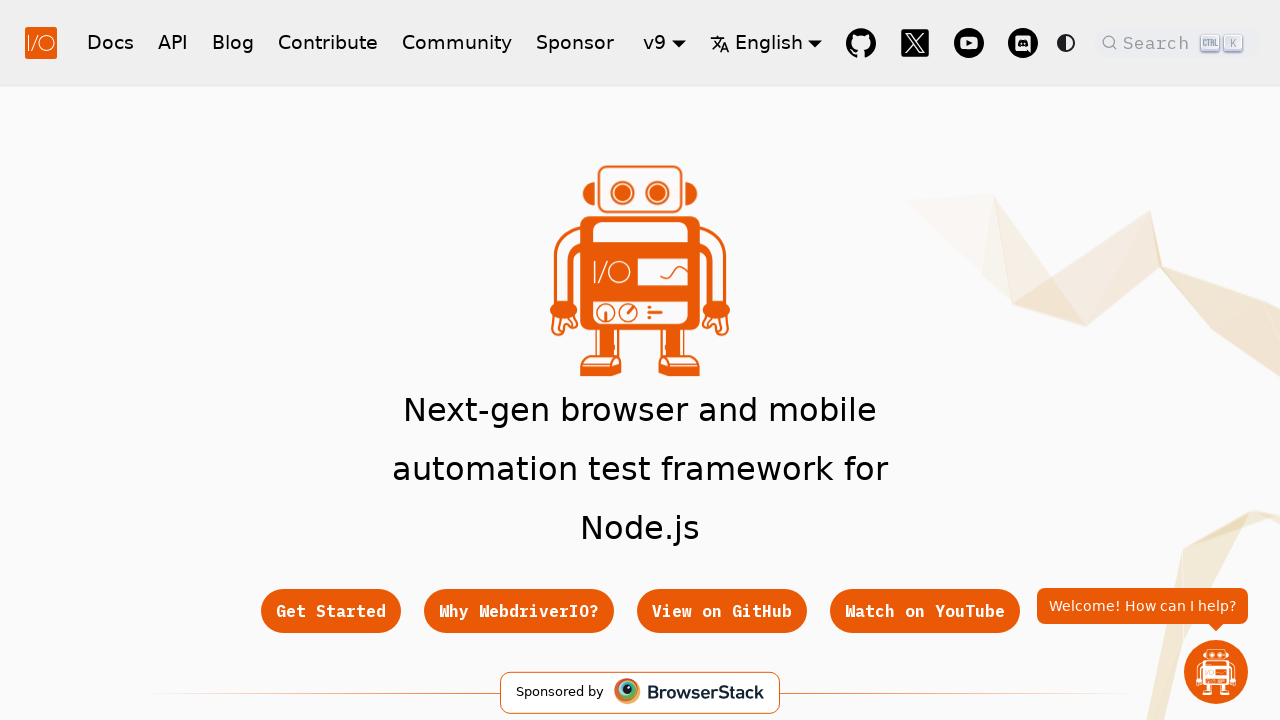

Waited for page to reach domcontentloaded state
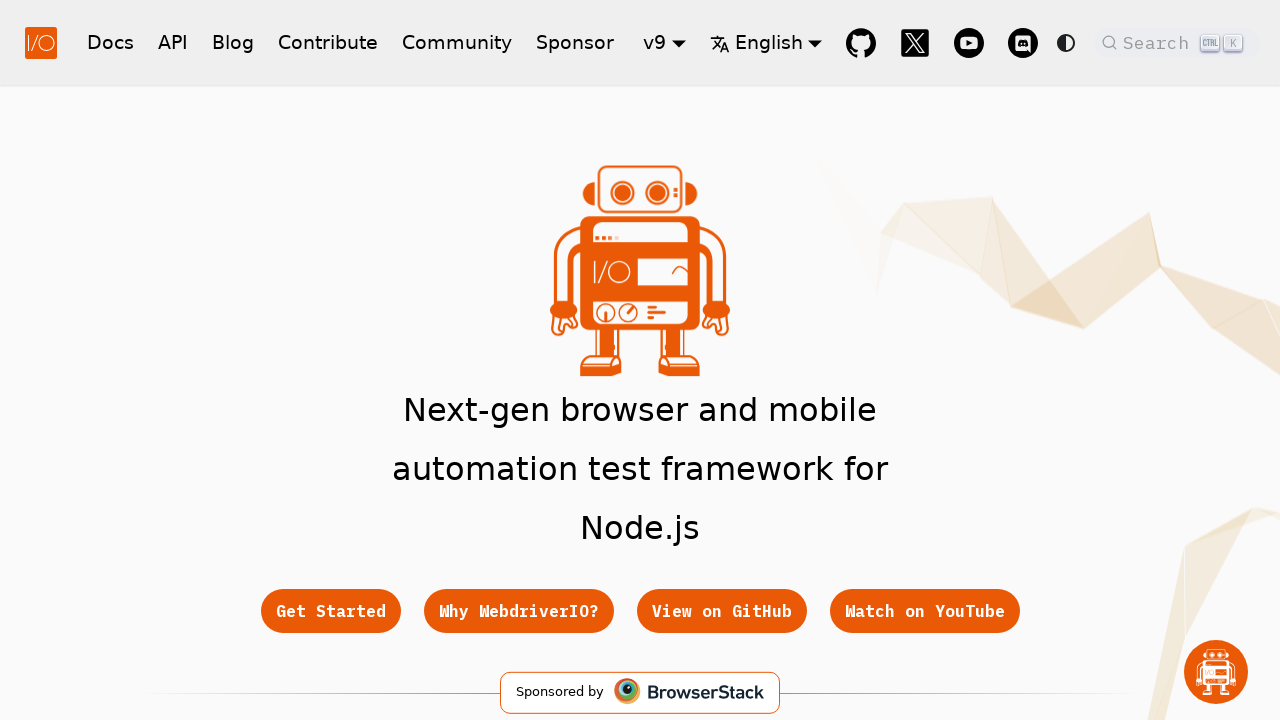

Verified page title matches expected value: 'WebdriverIO · Next-gen browser and mobile automation test framework for Node.js | WebdriverIO'
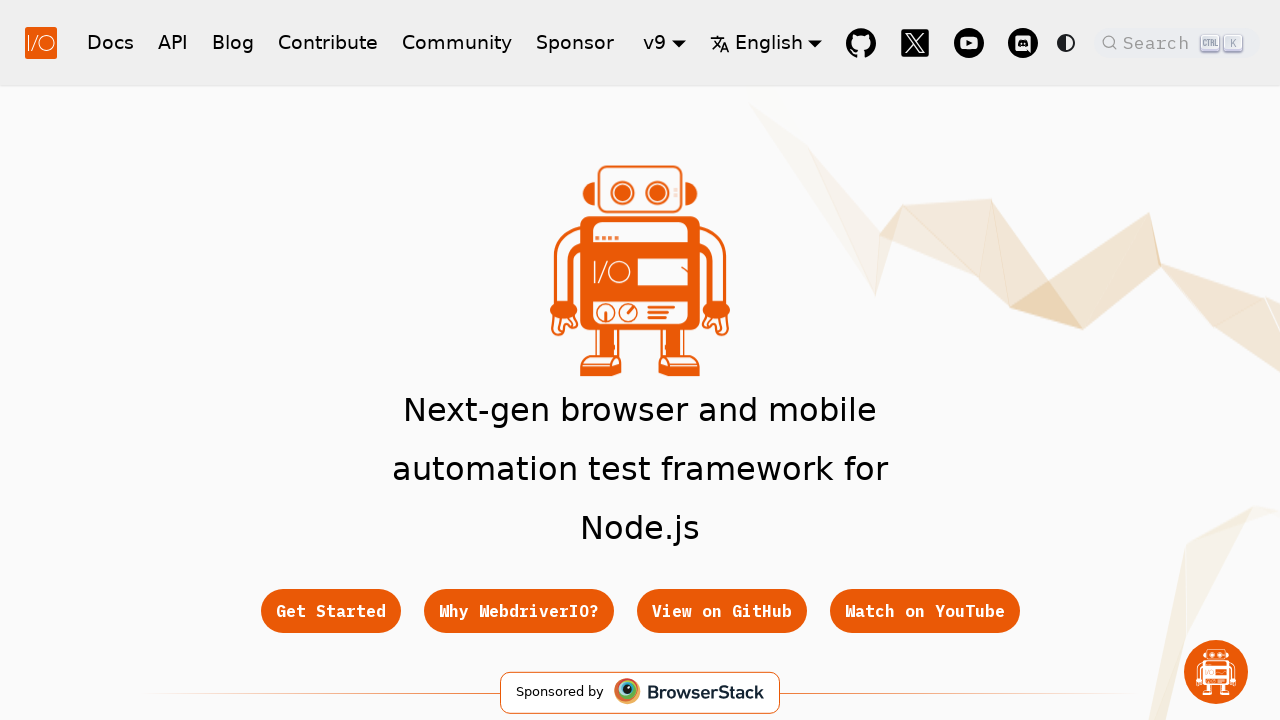

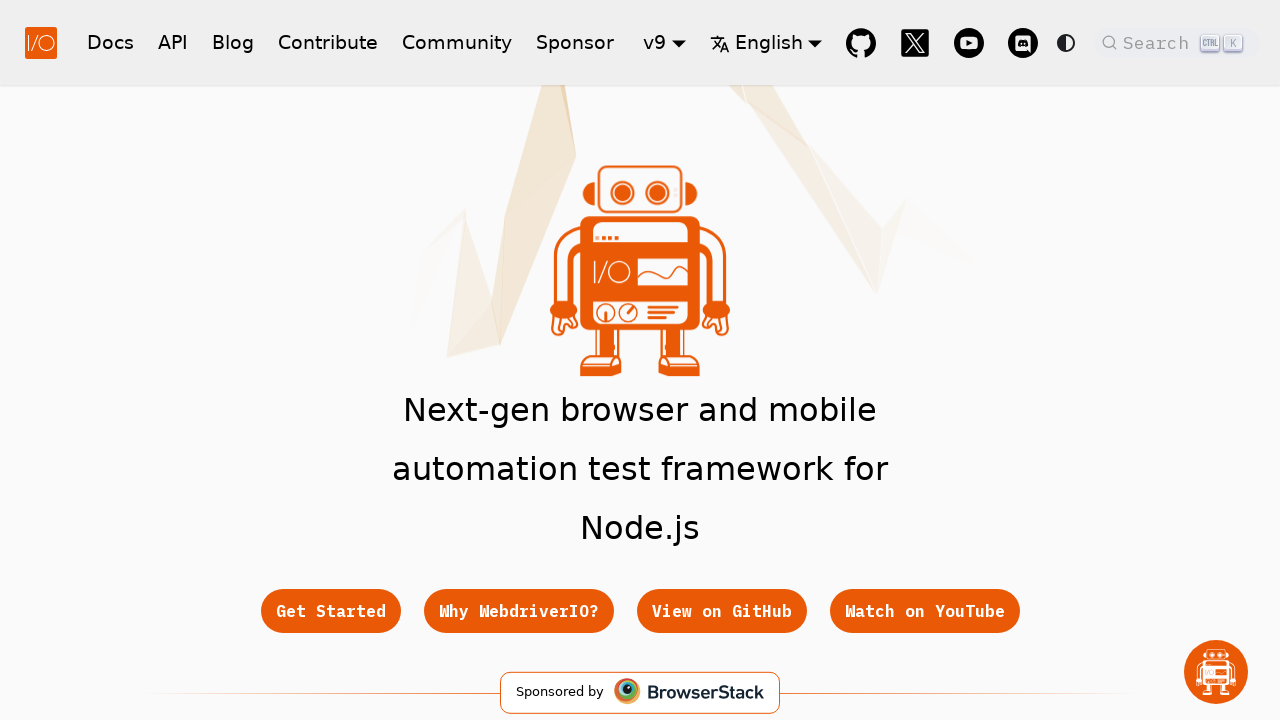